Tests the browser windows functionality by clicking on a tab button that opens a new browser tab

Starting URL: https://demoqa.com/browser-windows

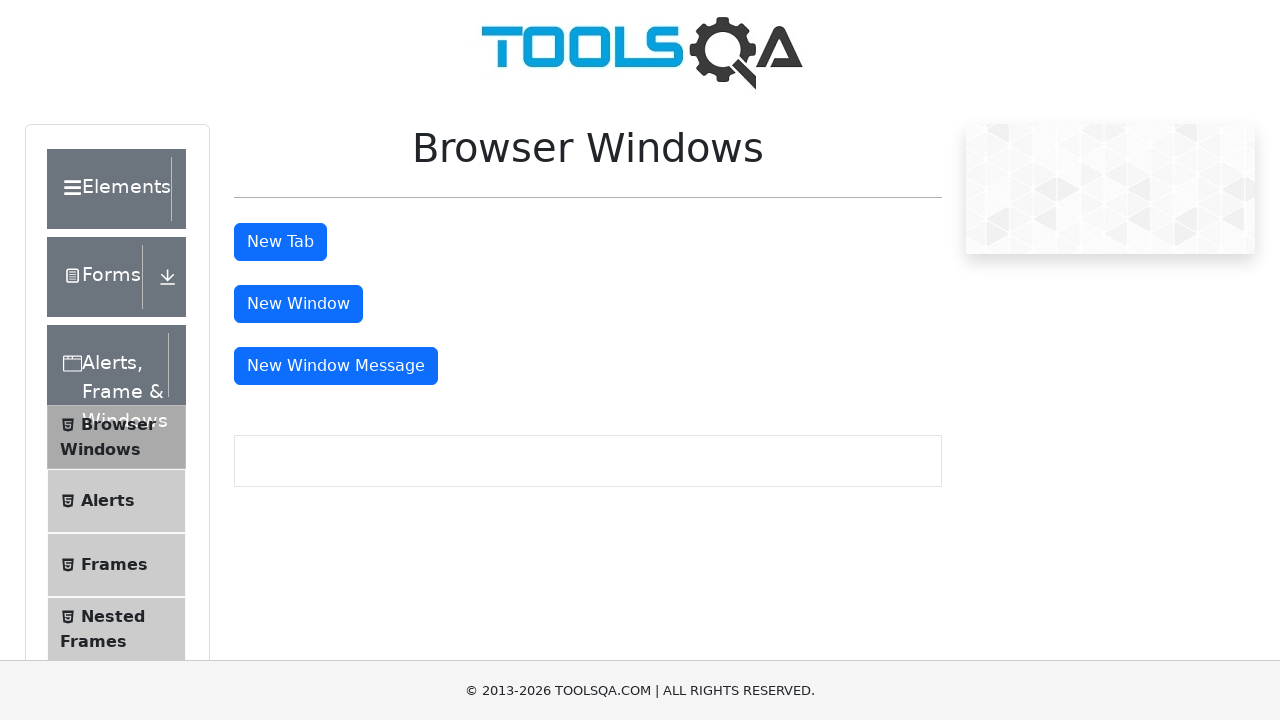

Clicked the tab button to open a new browser tab at (280, 242) on #tabButton
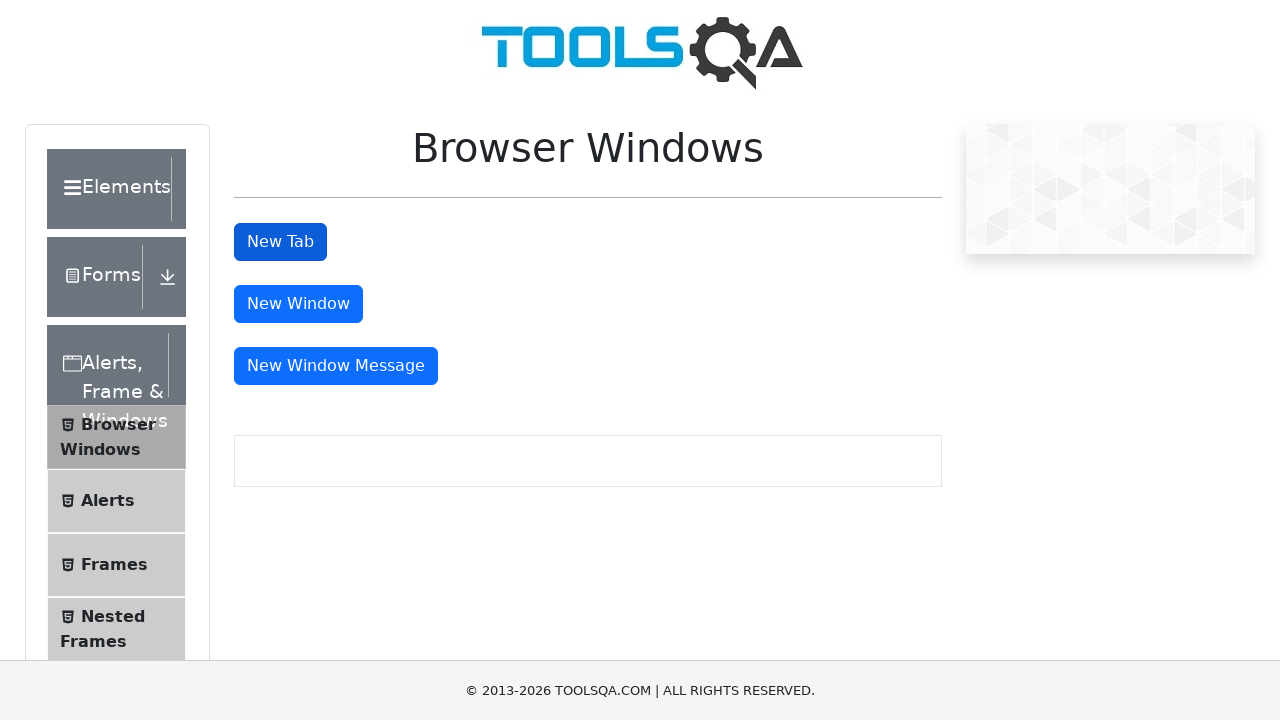

Waited for new tab to potentially open
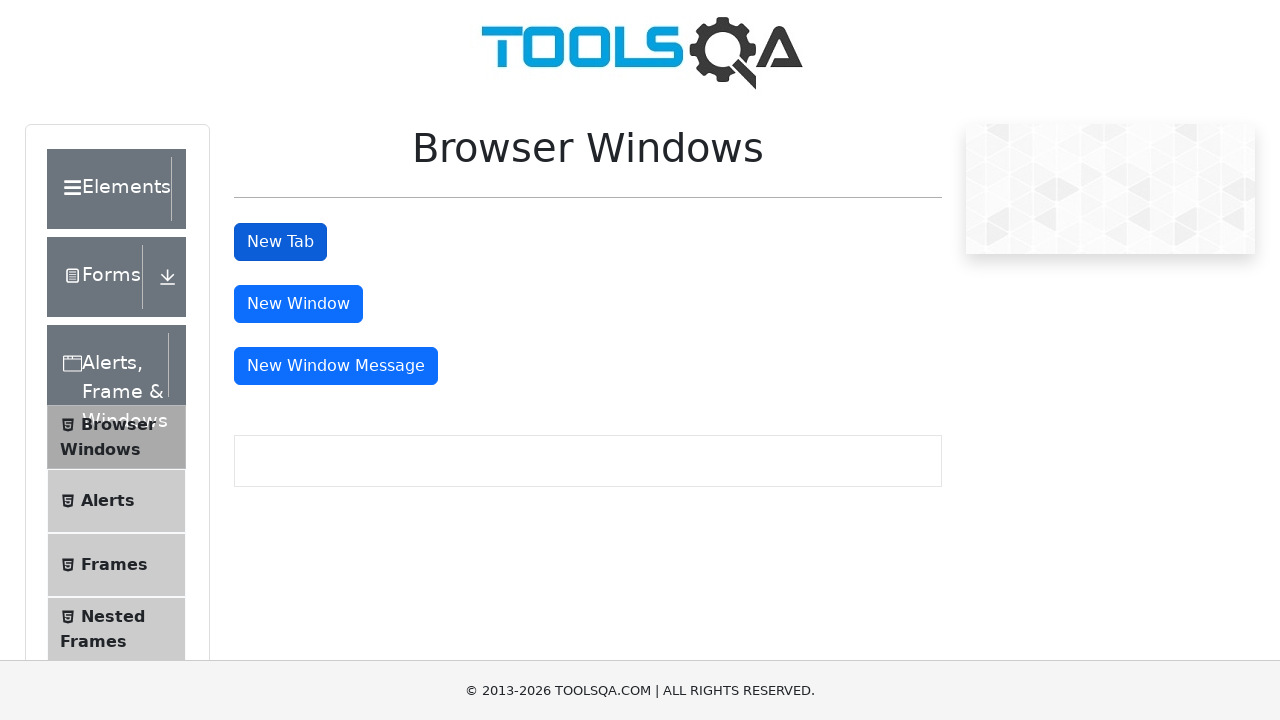

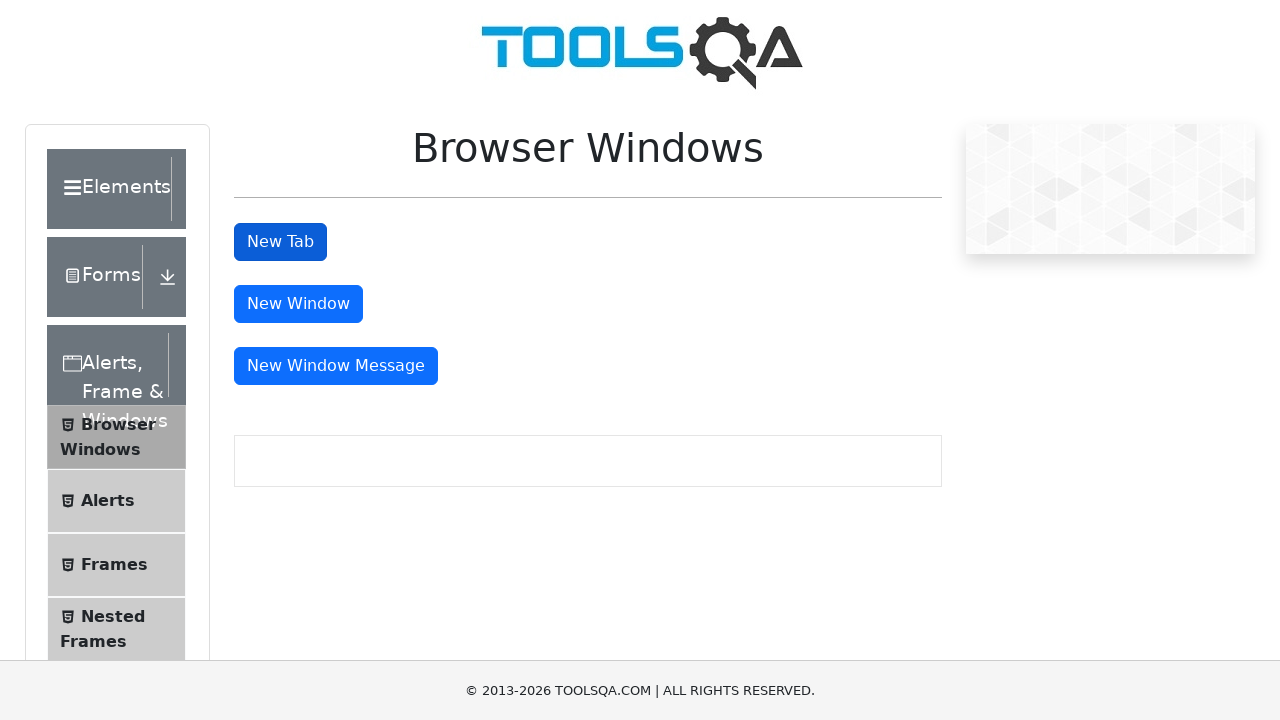